Tests checkbox functionality by clicking checkbox 1 to select it, and ensuring checkbox 2 is also selected (clicking it if not already selected)

Starting URL: https://the-internet.herokuapp.com/checkboxes

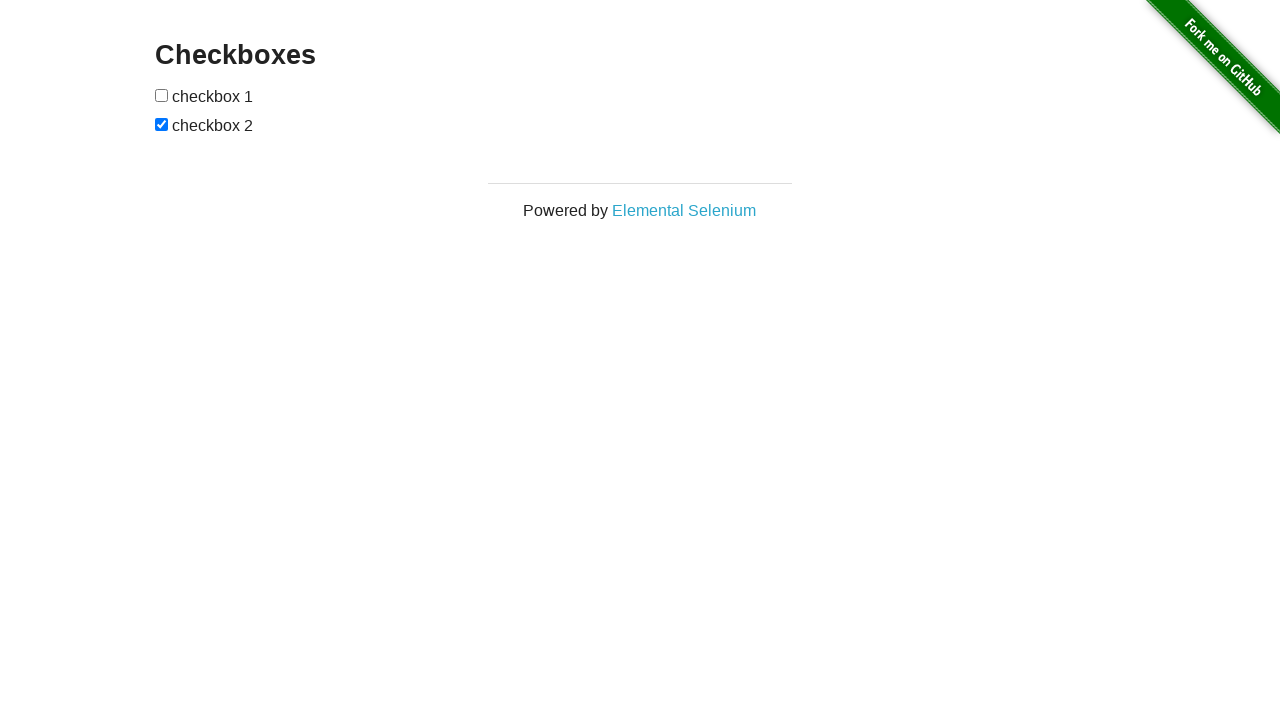

Waited for DOM content to load on IKEA Ukraine homepage
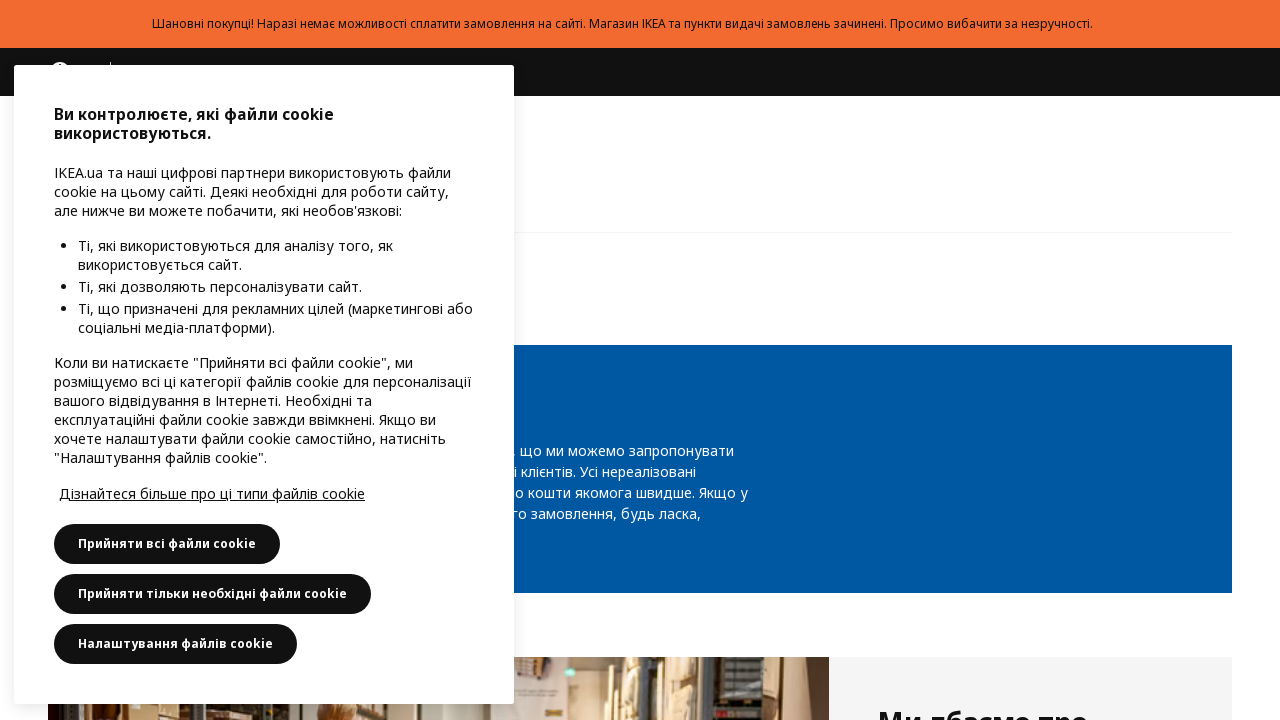

Retrieved page title: Меблі та інші товари для дому - IKEA
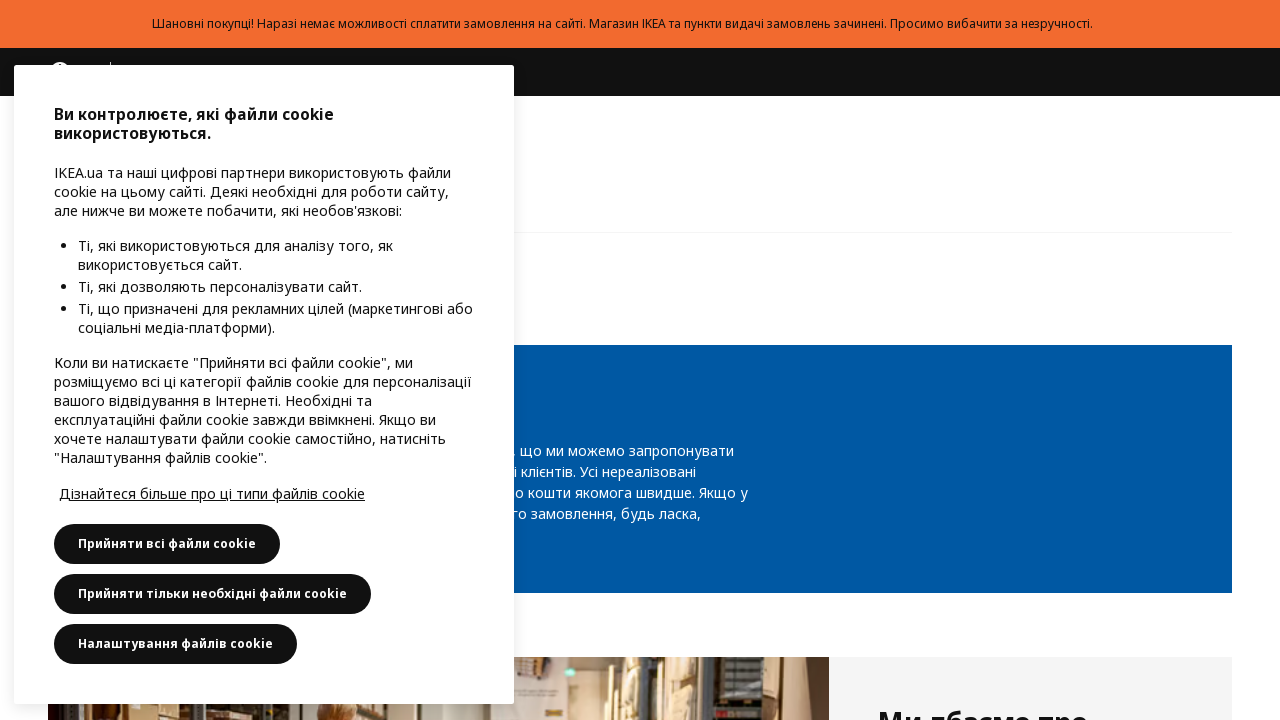

Printed page title to console: Меблі та інші товари для дому - IKEA
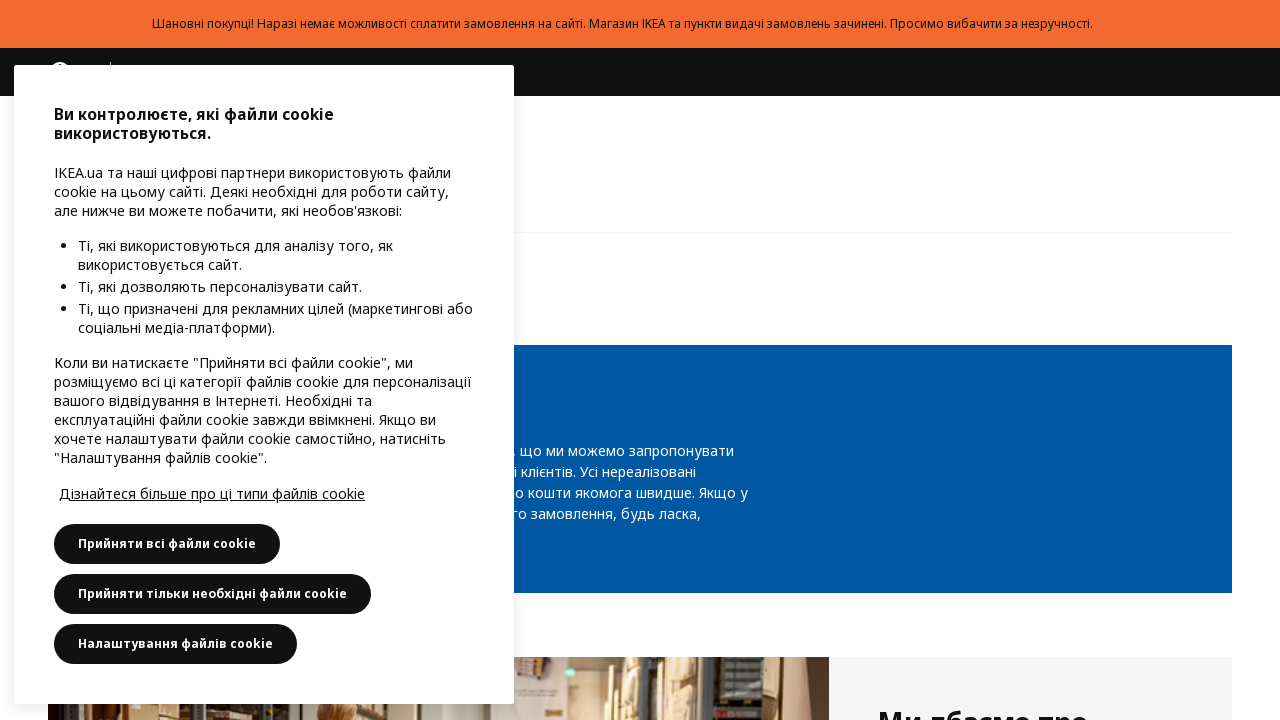

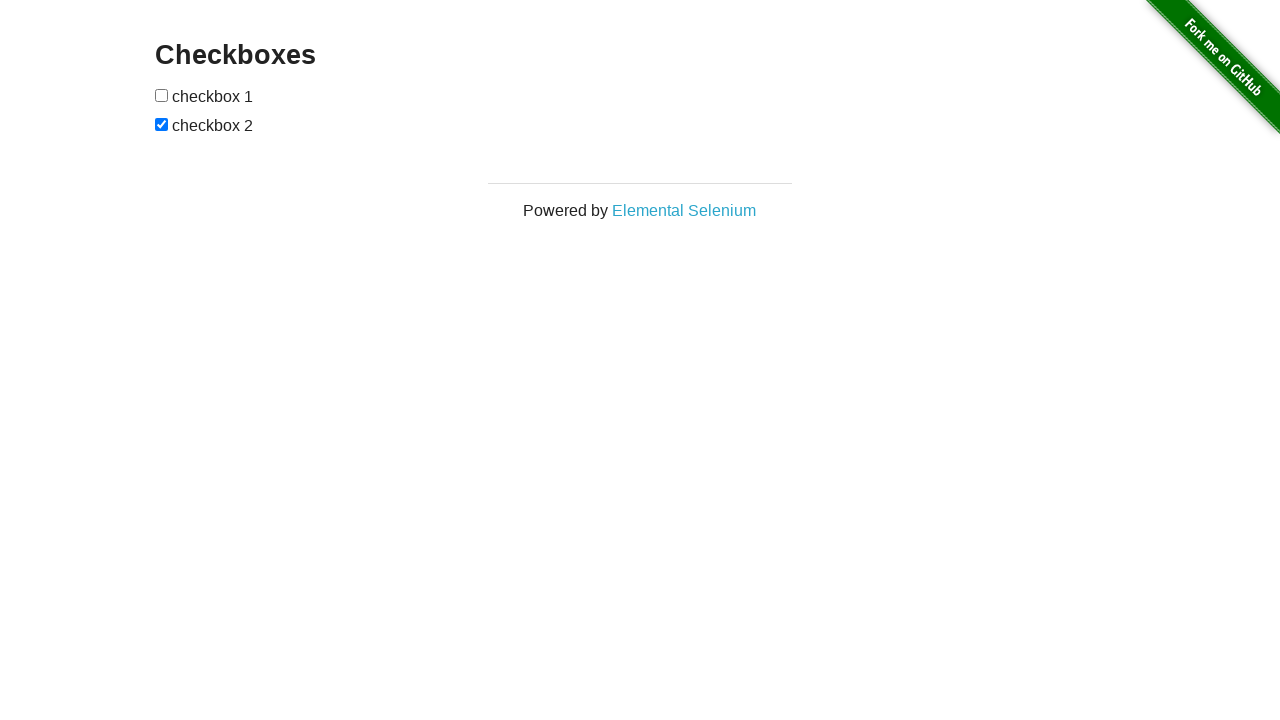